Clicks on the "Submit new Language" menu item and verifies the submenu title

Starting URL: http://www.99-bottles-of-beer.net/

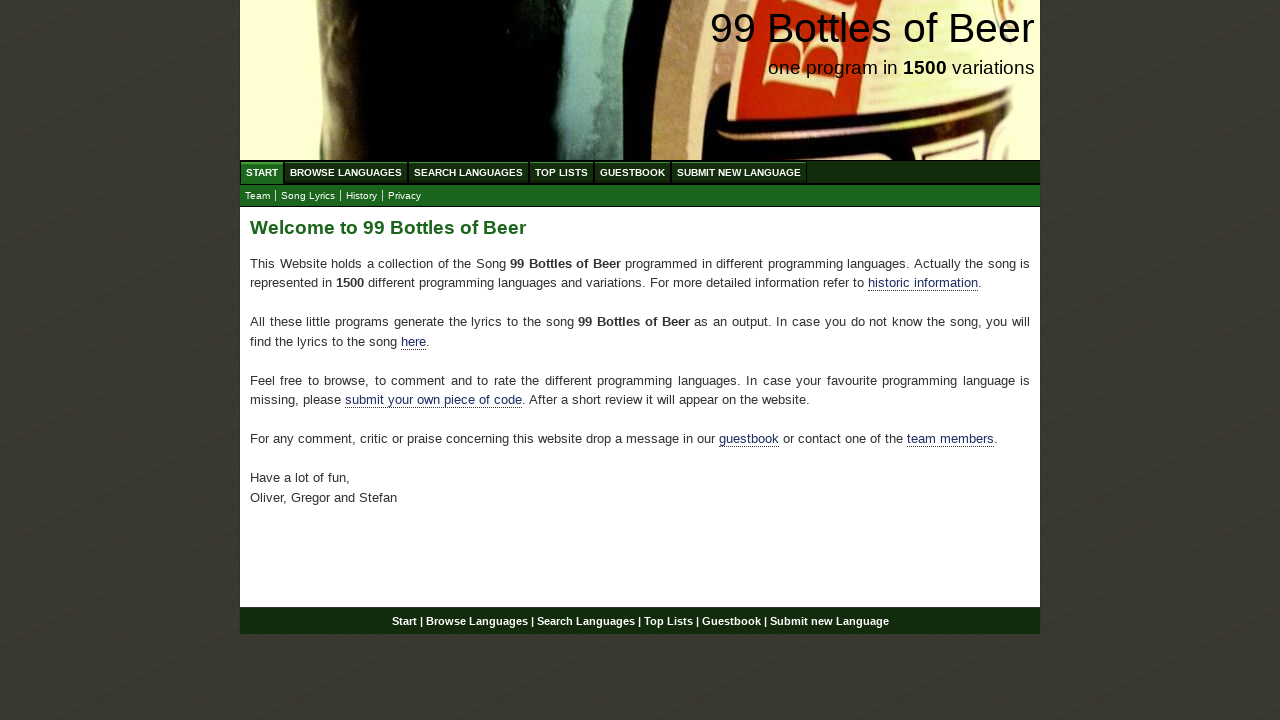

Clicked on 'Submit new Language' menu item at (739, 172) on xpath=//a[@href='/submitnewlanguage.html']
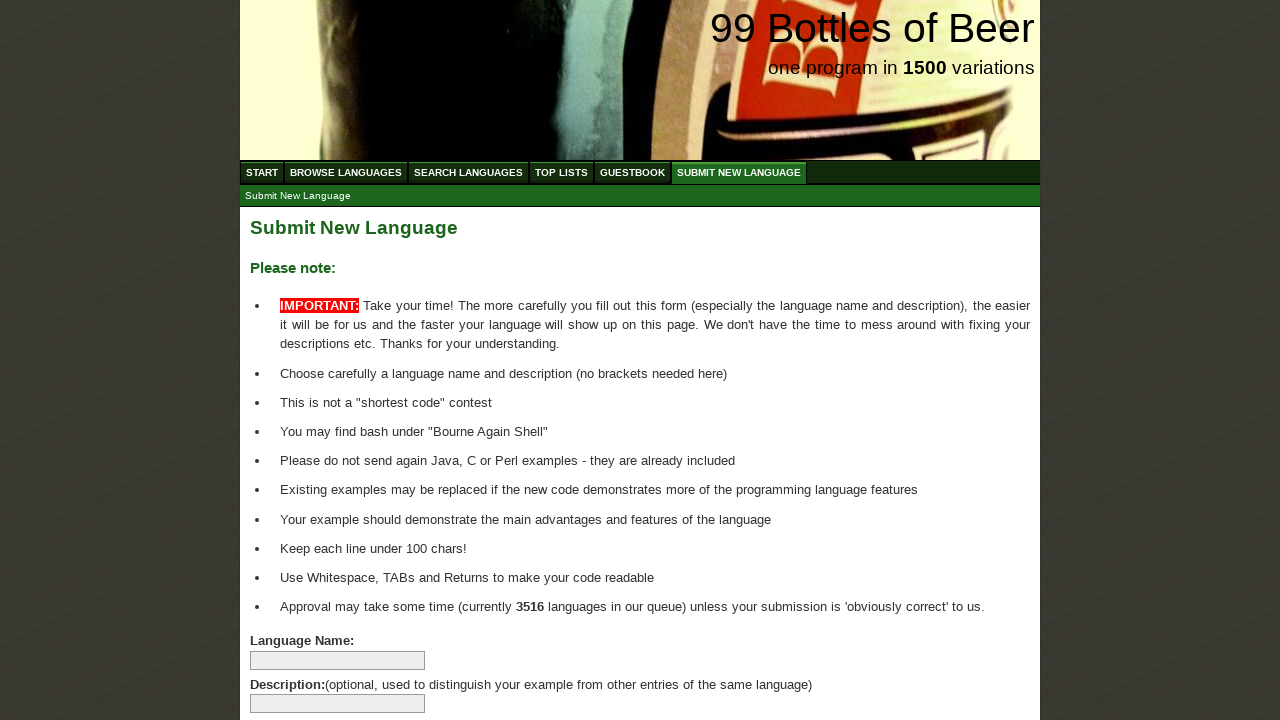

Located submenu title element
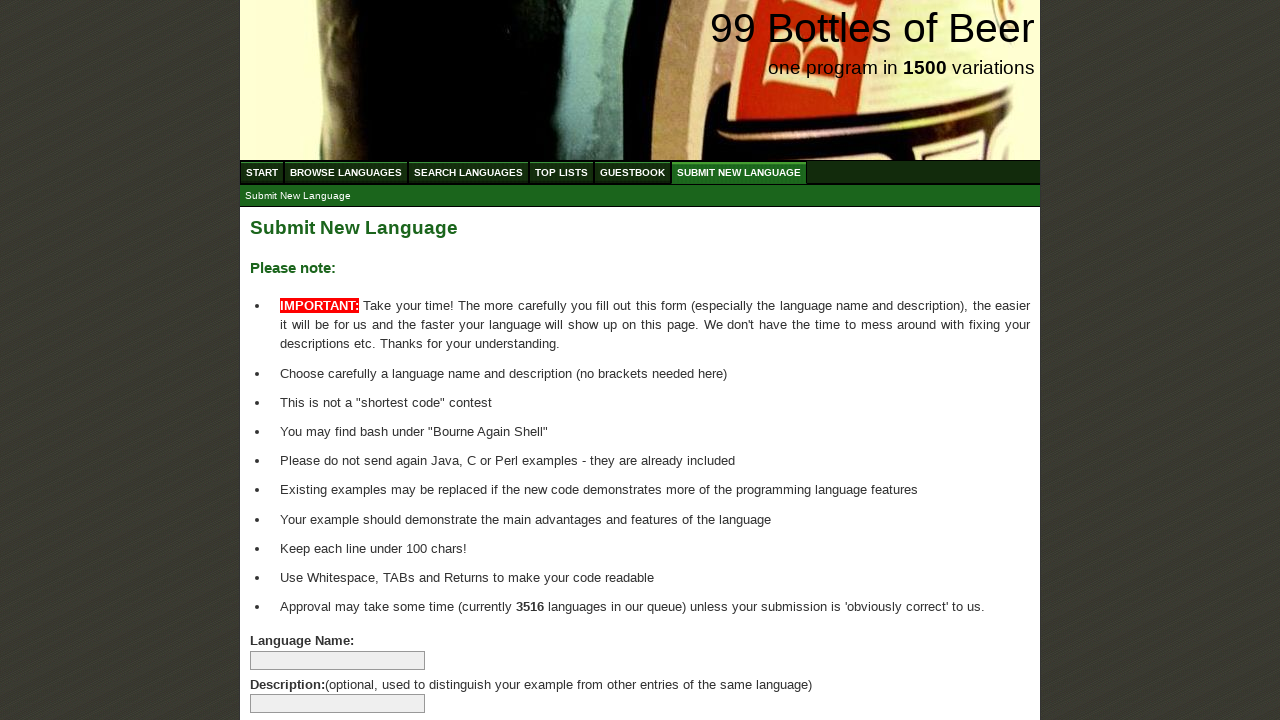

Waited for submenu title element to be ready
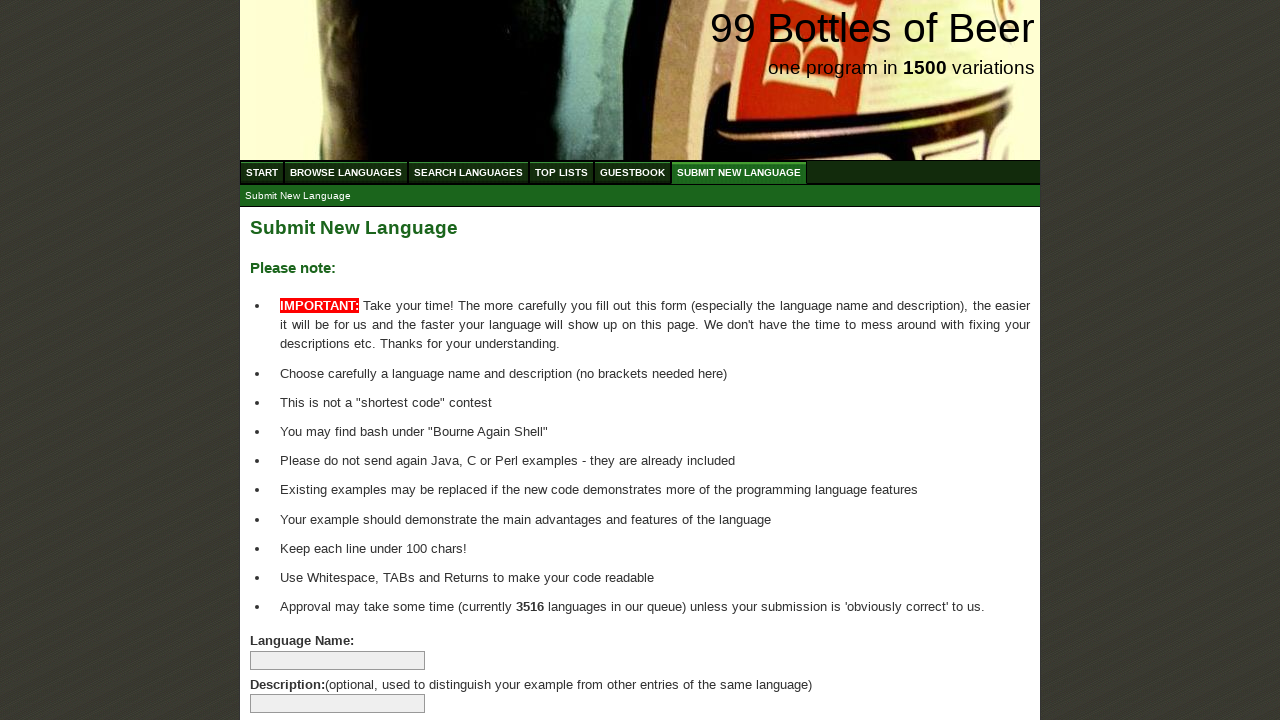

Verified submenu title text equals 'Submit New Language'
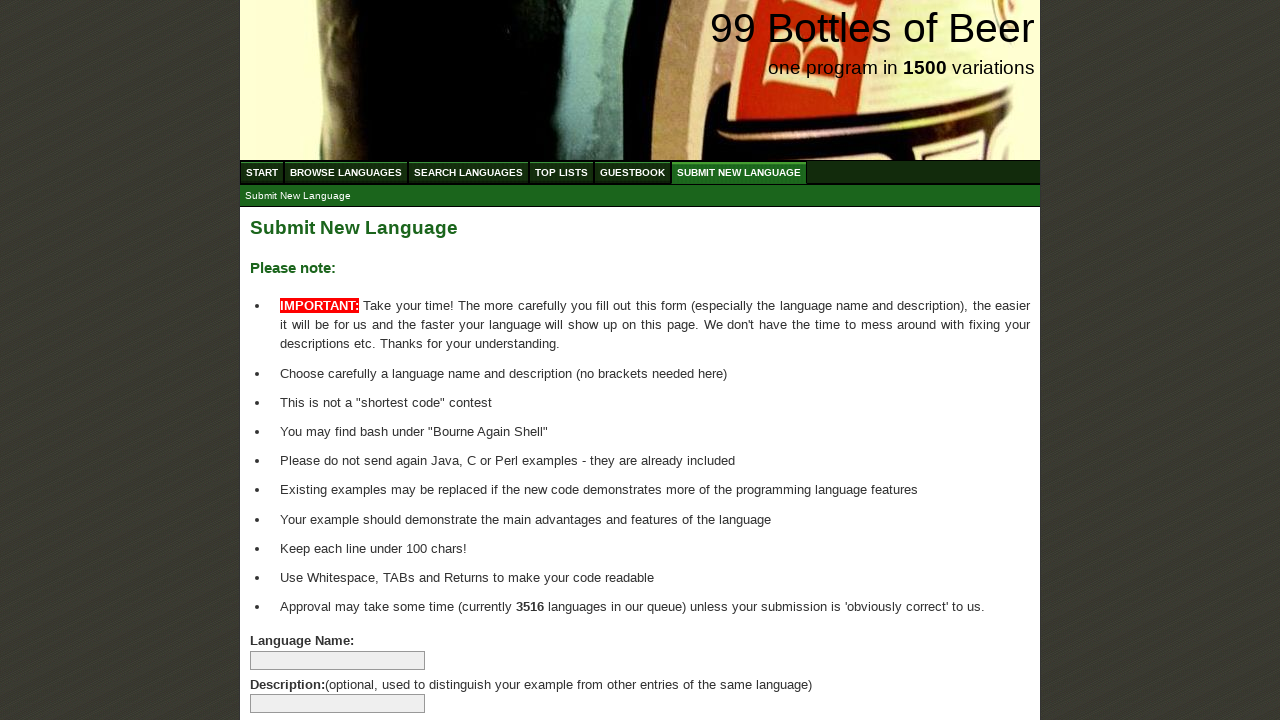

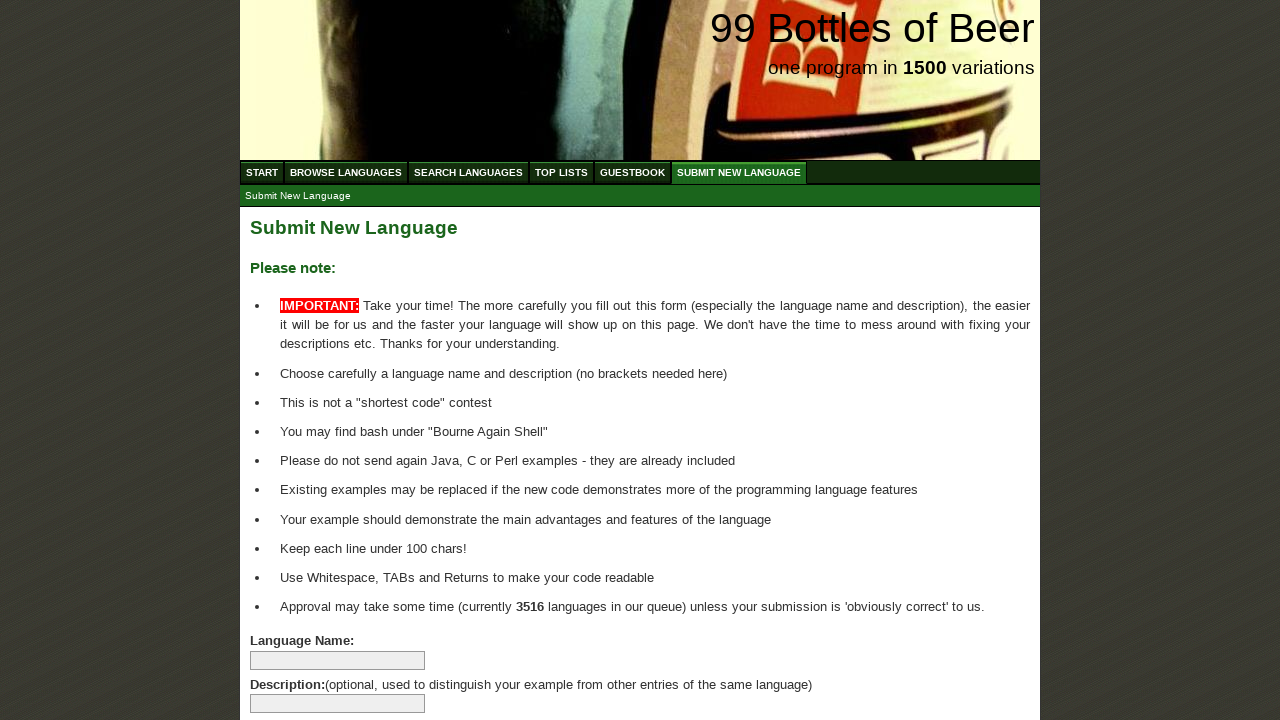